Tests browser back button navigation through different filter views.

Starting URL: https://demo.playwright.dev/todomvc

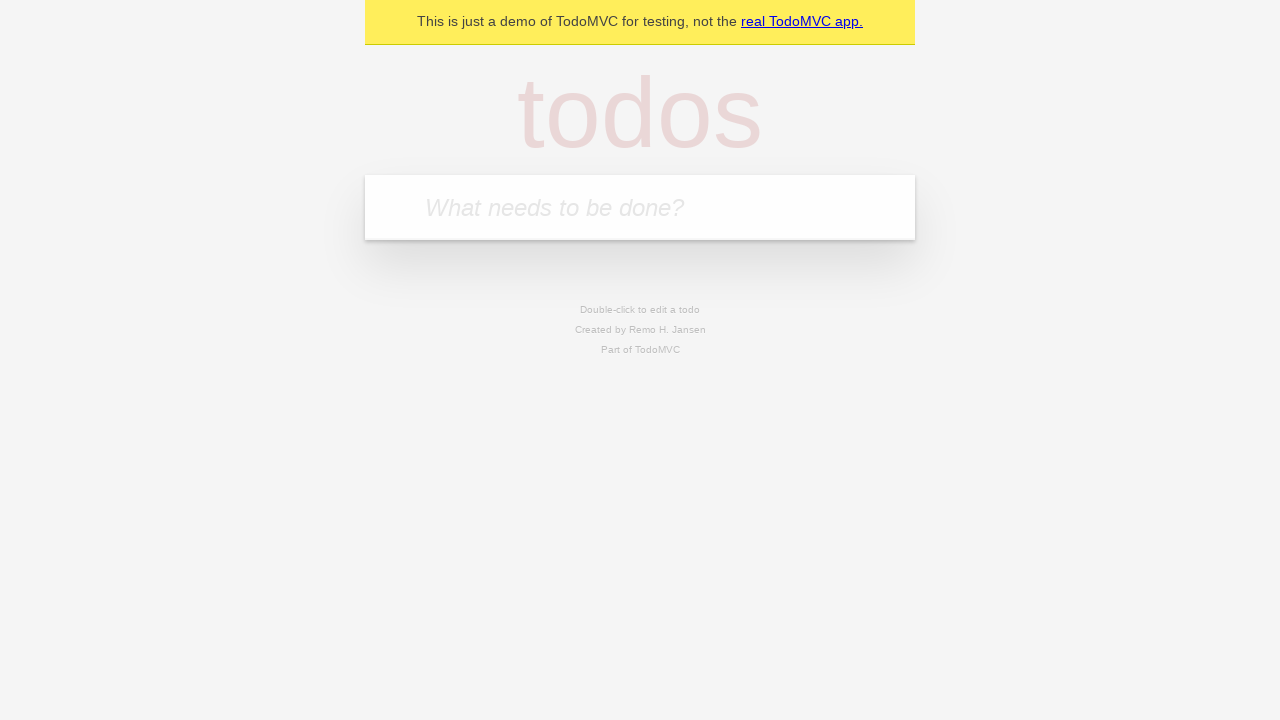

Filled todo input with 'buy some cheese' on internal:attr=[placeholder="What needs to be done?"i]
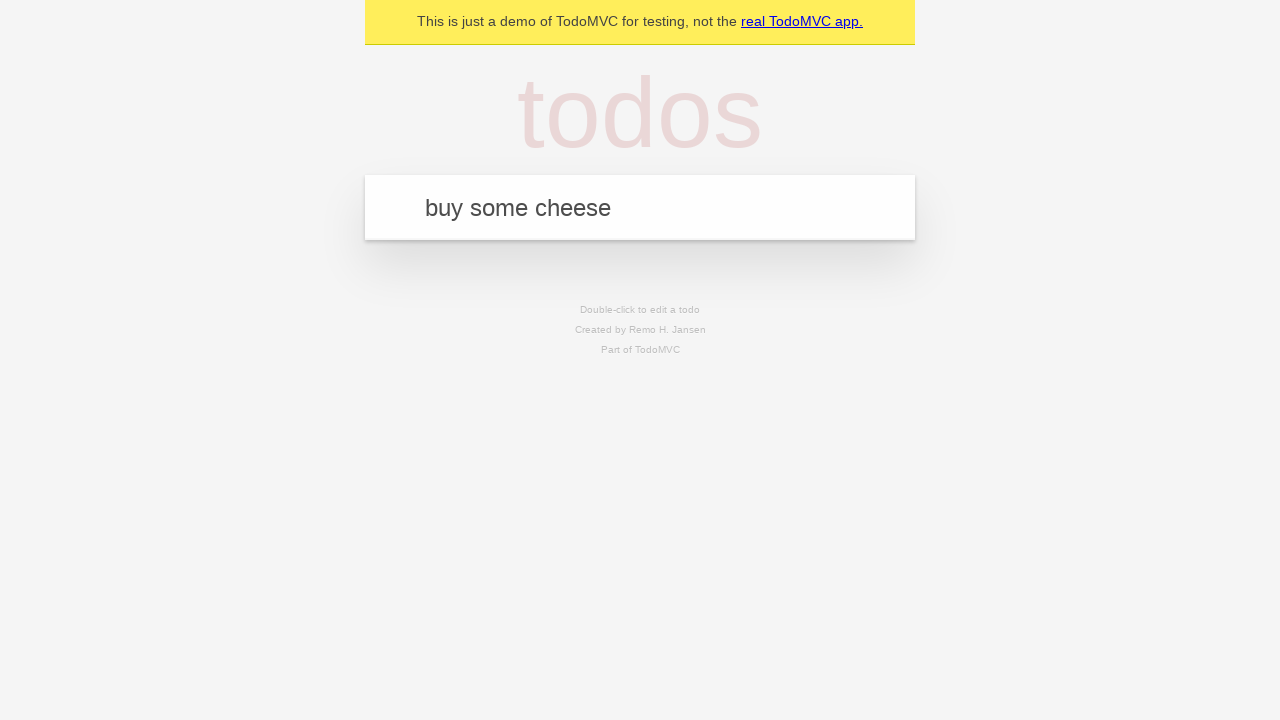

Pressed Enter to create todo 'buy some cheese' on internal:attr=[placeholder="What needs to be done?"i]
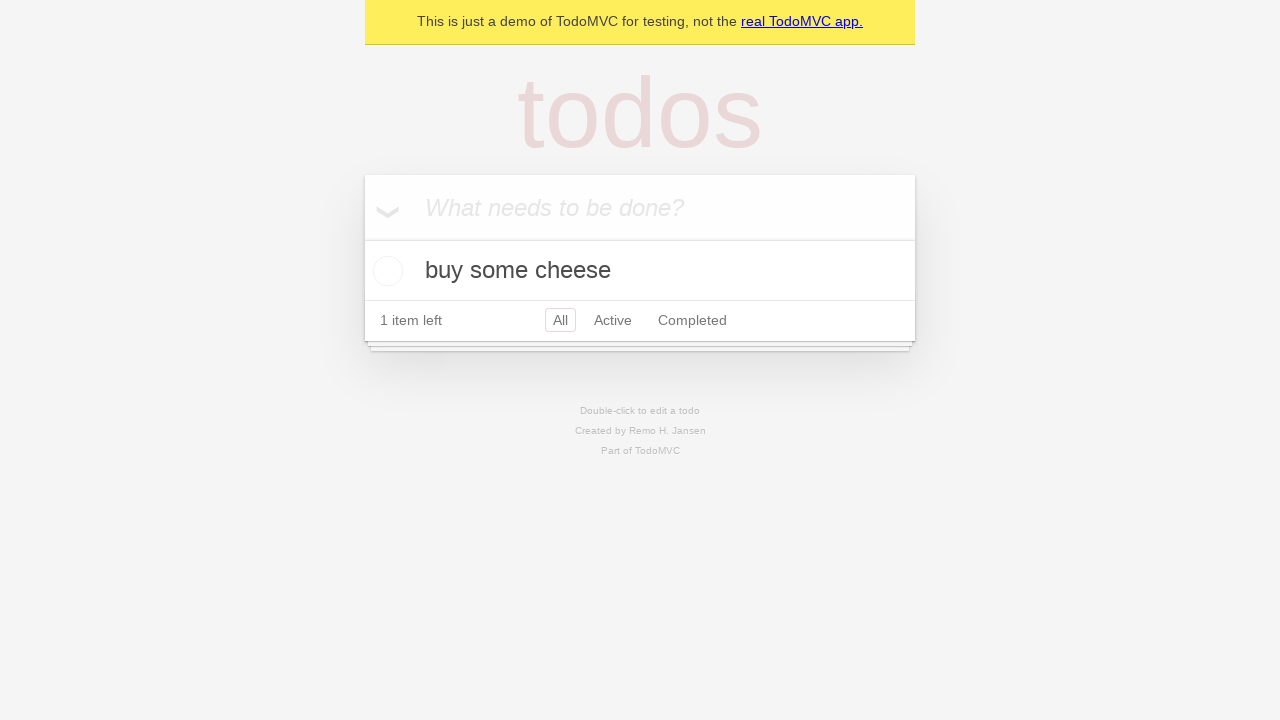

Filled todo input with 'feed the cat' on internal:attr=[placeholder="What needs to be done?"i]
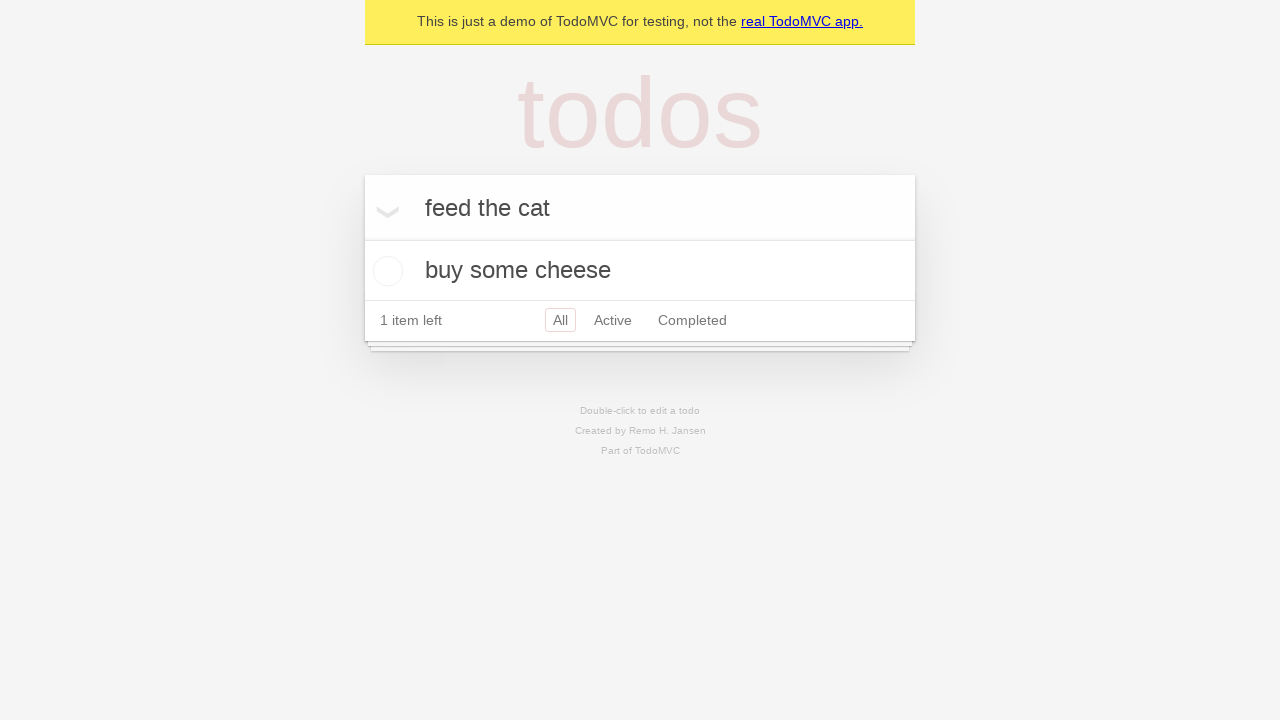

Pressed Enter to create todo 'feed the cat' on internal:attr=[placeholder="What needs to be done?"i]
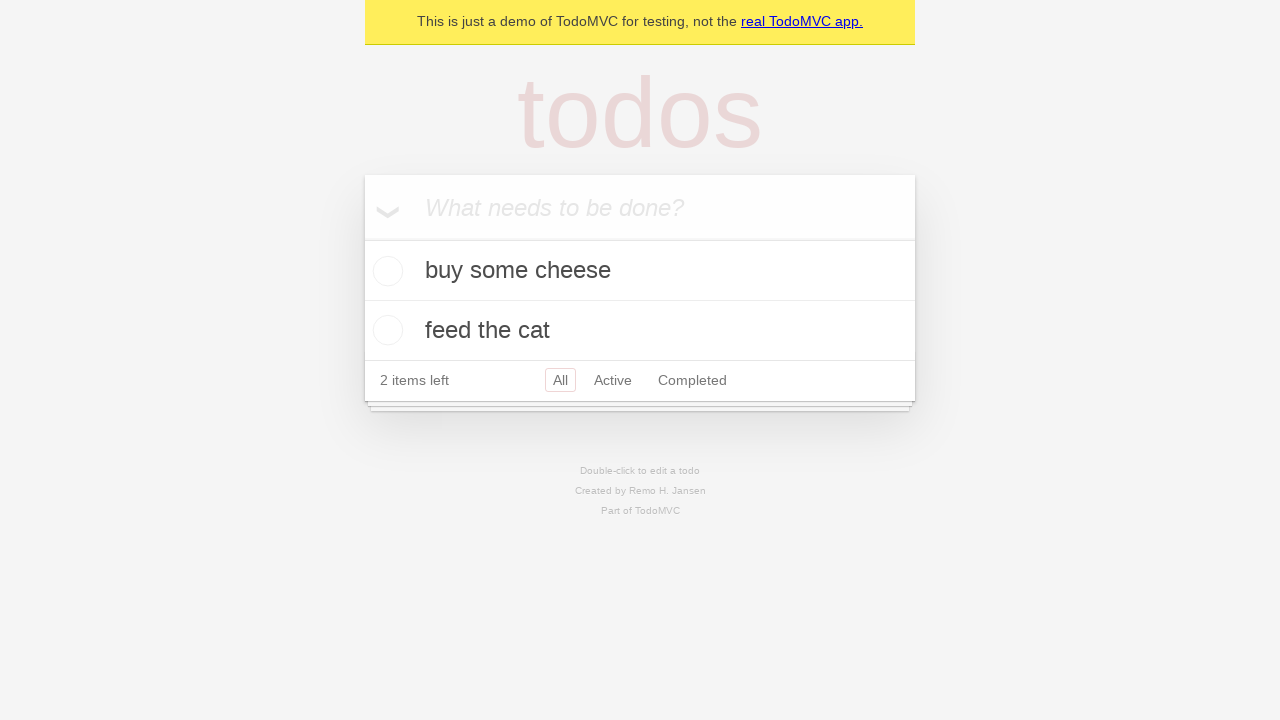

Filled todo input with 'book a doctors appointment' on internal:attr=[placeholder="What needs to be done?"i]
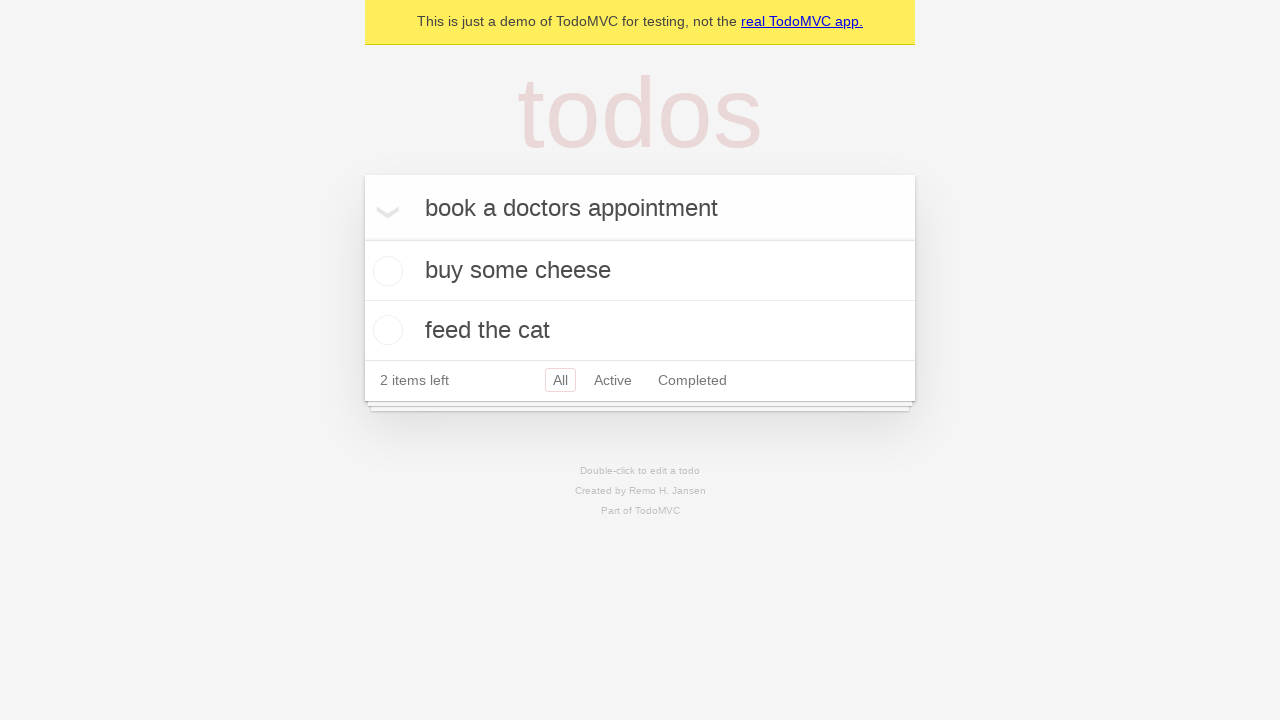

Pressed Enter to create todo 'book a doctors appointment' on internal:attr=[placeholder="What needs to be done?"i]
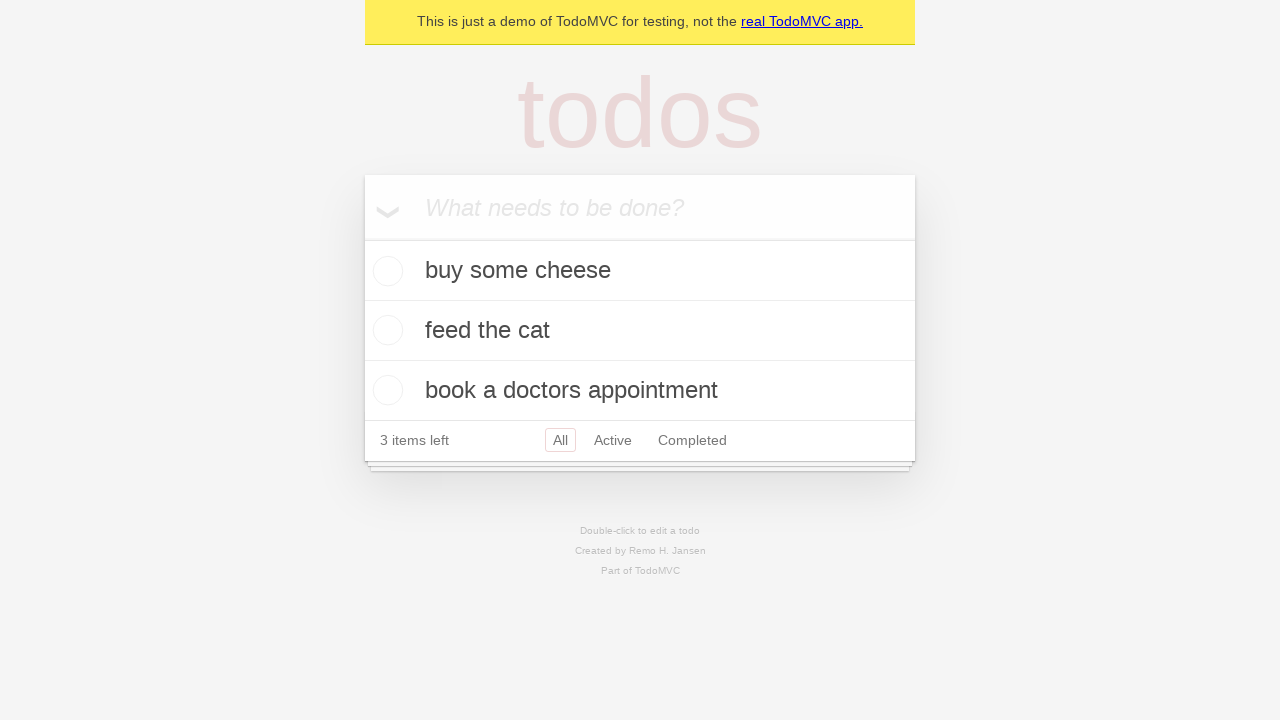

Checked the second todo item at (385, 330) on internal:testid=[data-testid="todo-item"s] >> nth=1 >> internal:role=checkbox
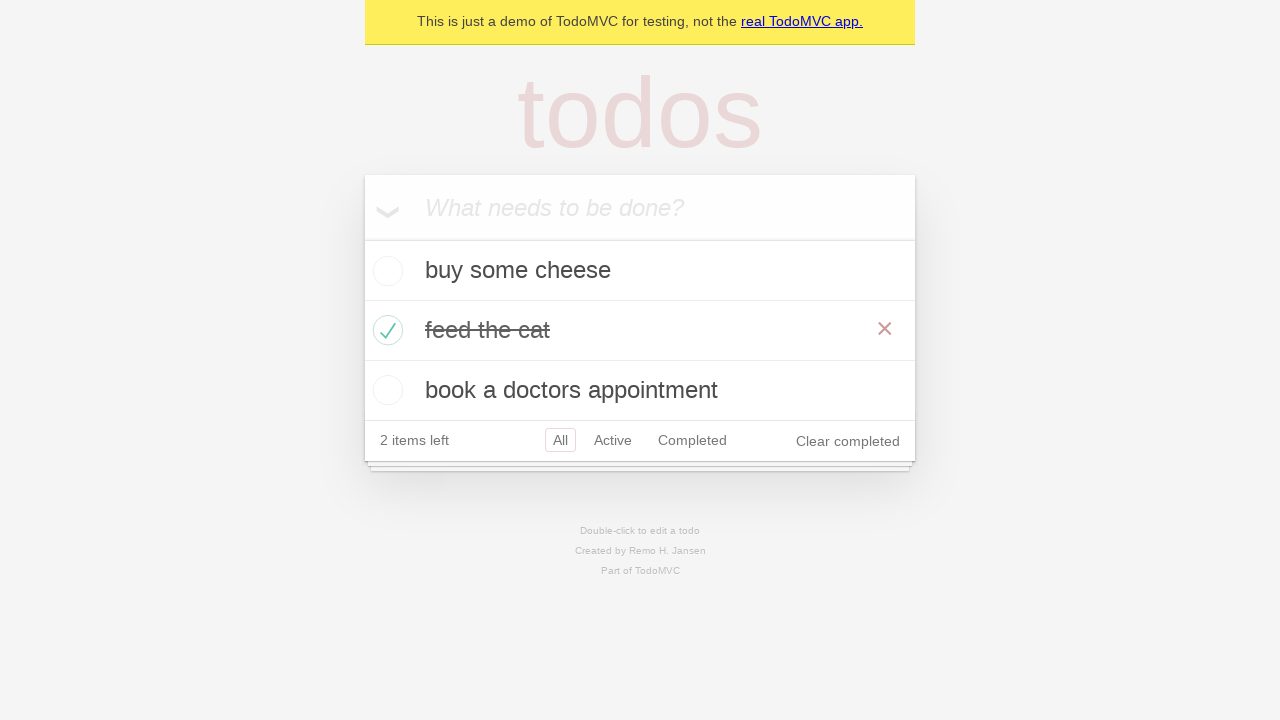

Clicked 'All' filter link at (560, 440) on internal:role=link[name="All"i]
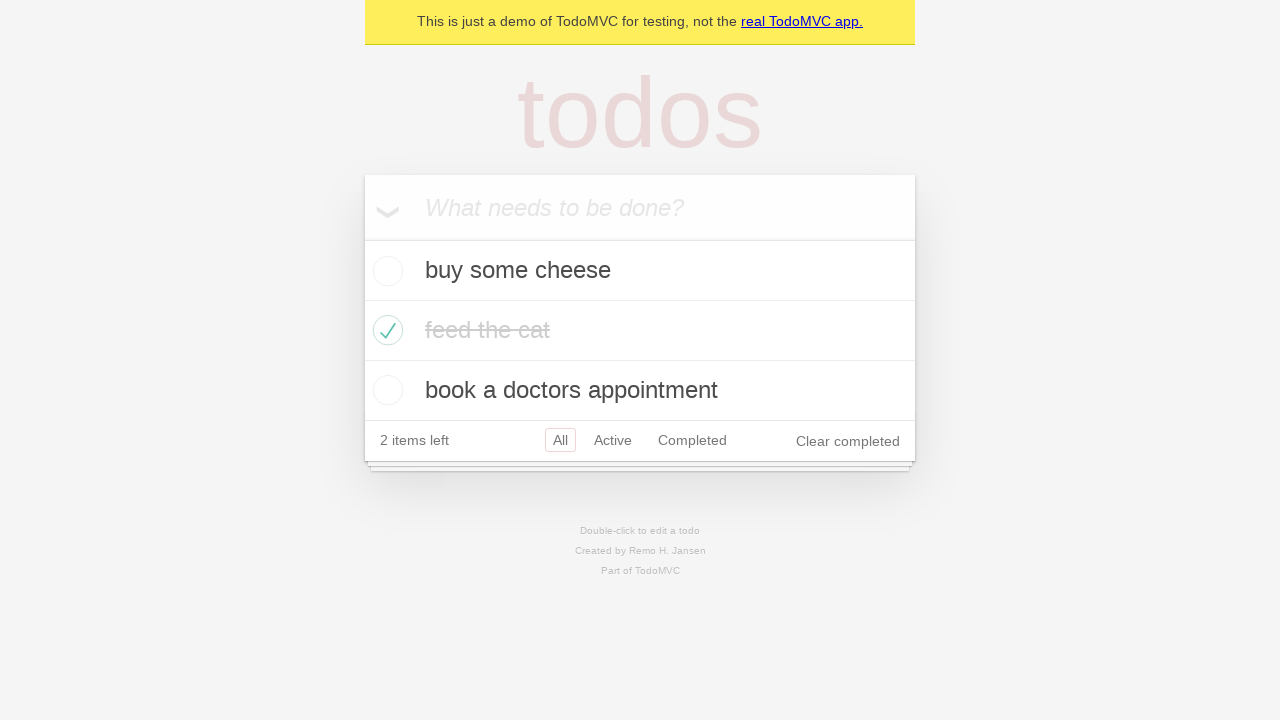

Clicked 'Active' filter link at (613, 440) on internal:role=link[name="Active"i]
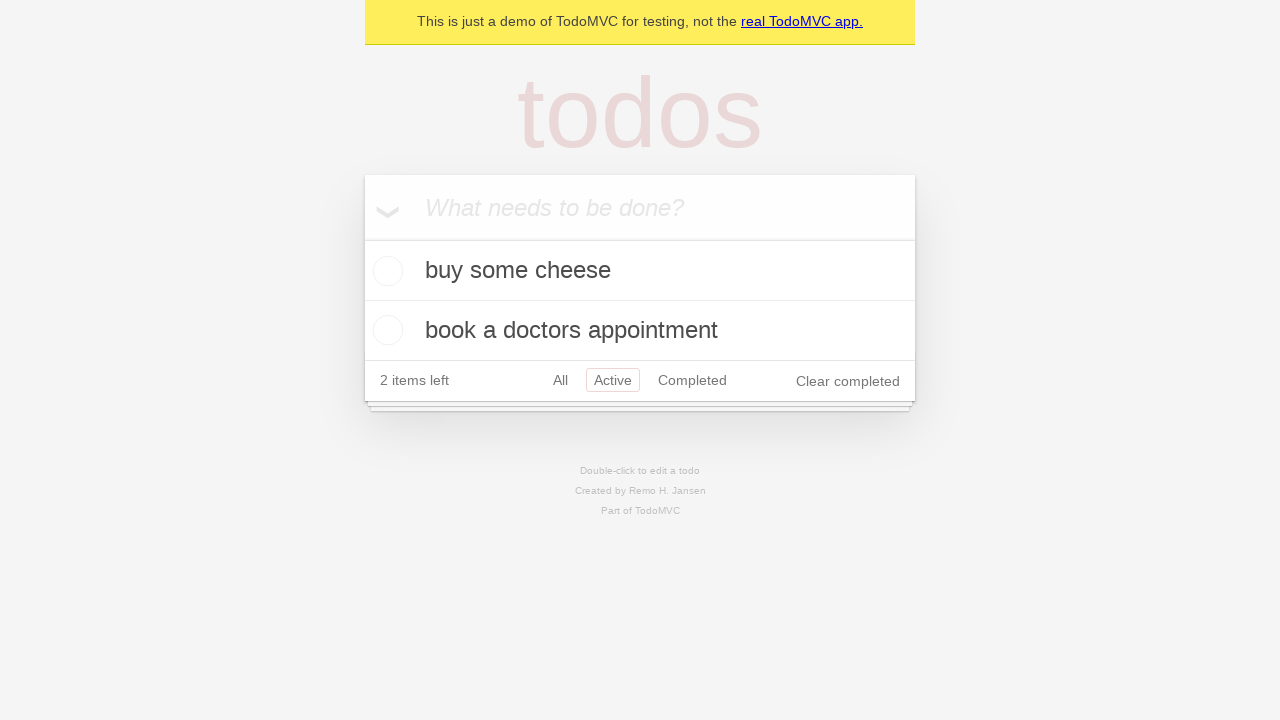

Clicked 'Completed' filter link at (692, 380) on internal:role=link[name="Completed"i]
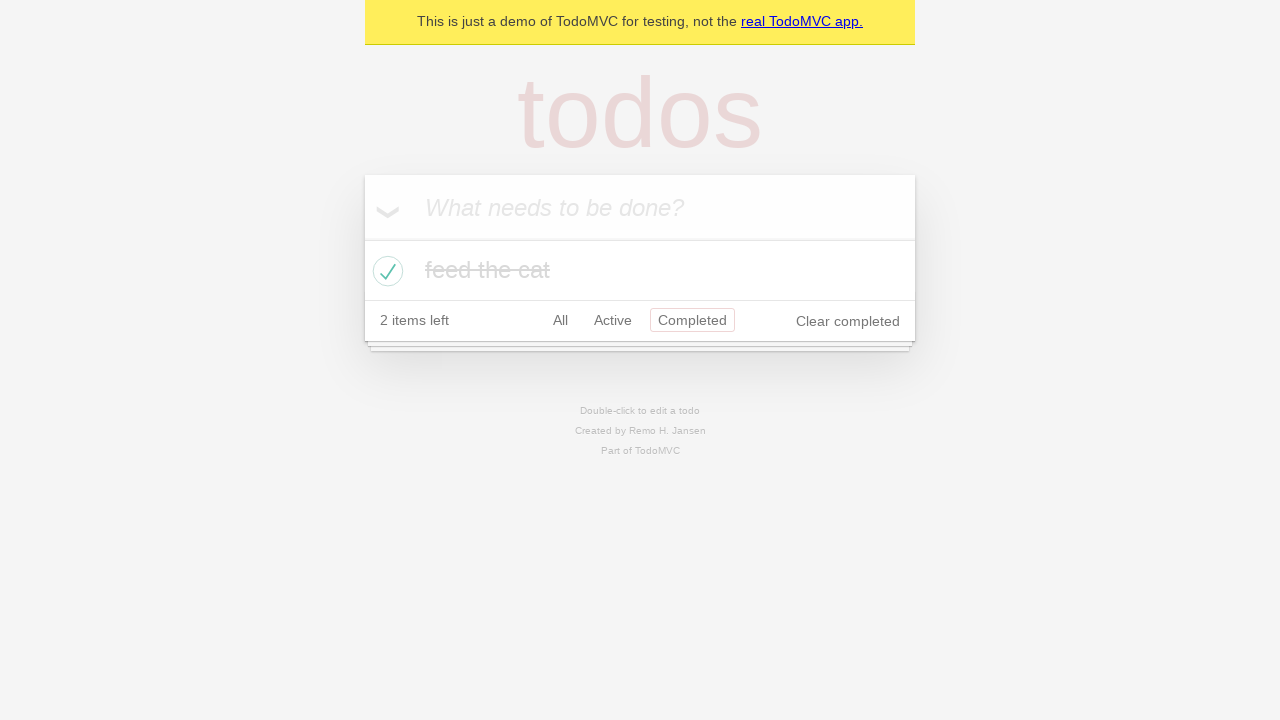

Navigated back using browser back button (from Completed filter)
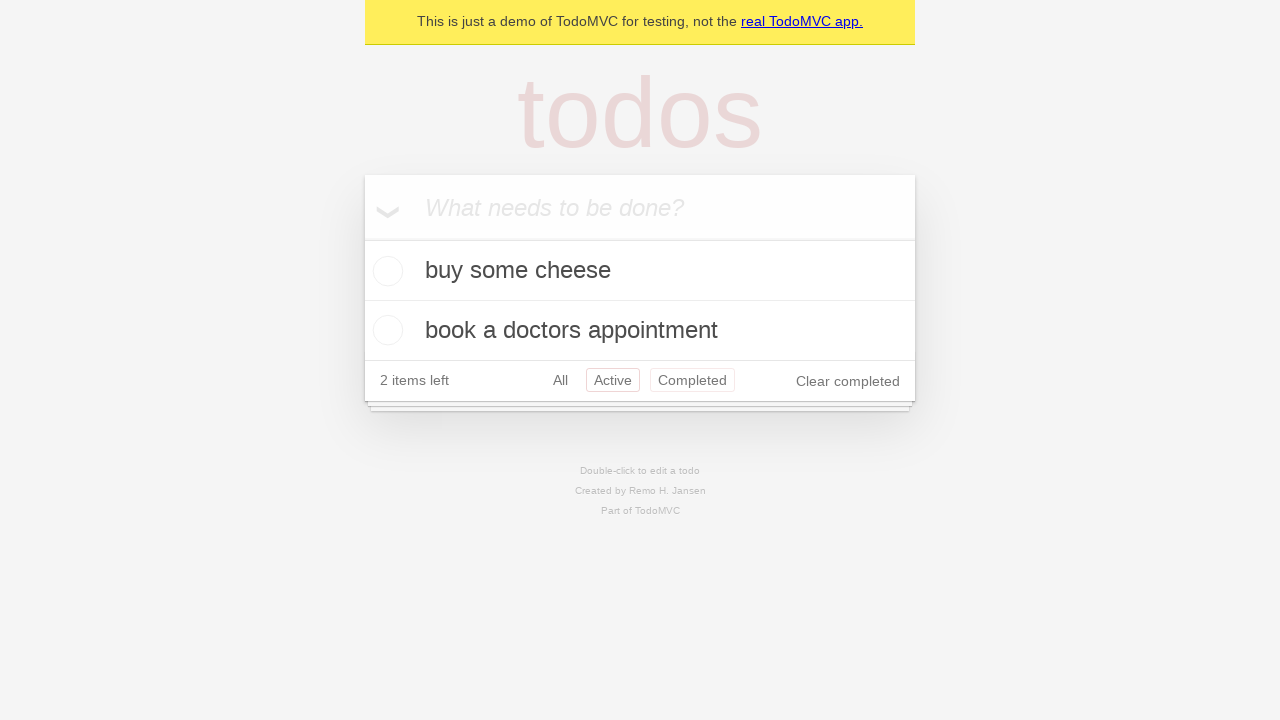

Navigated back using browser back button (from Active filter)
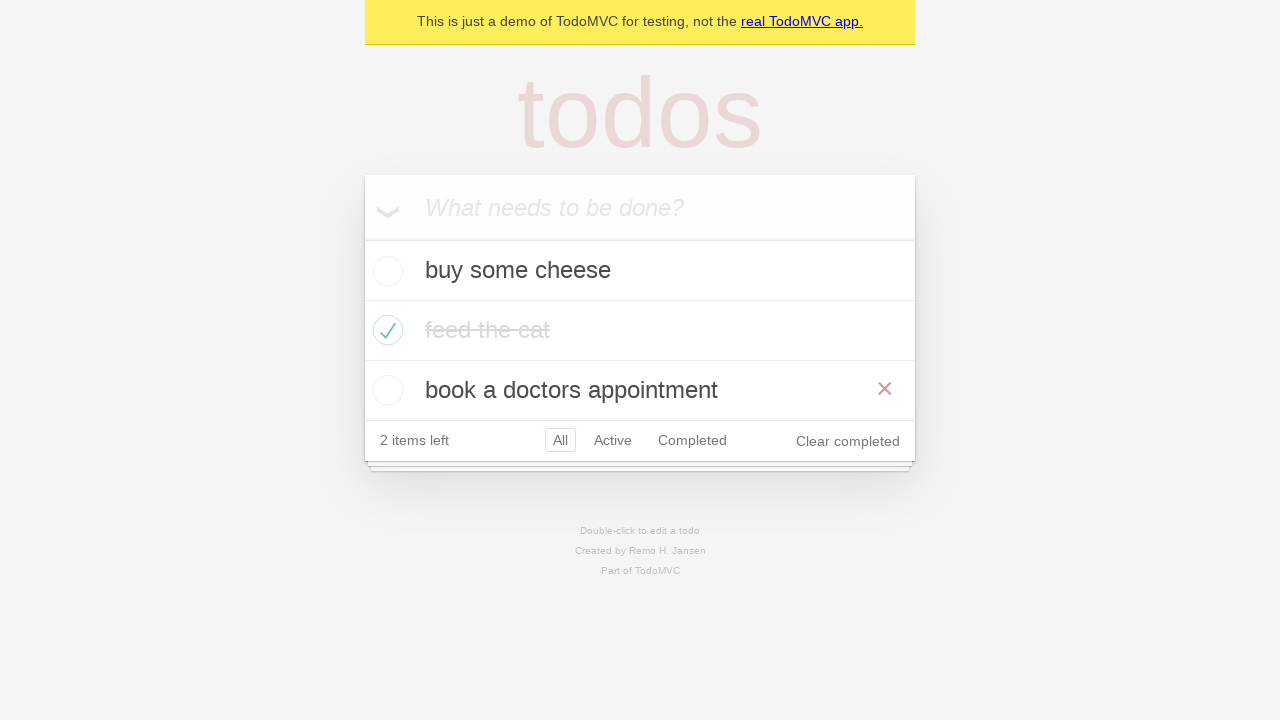

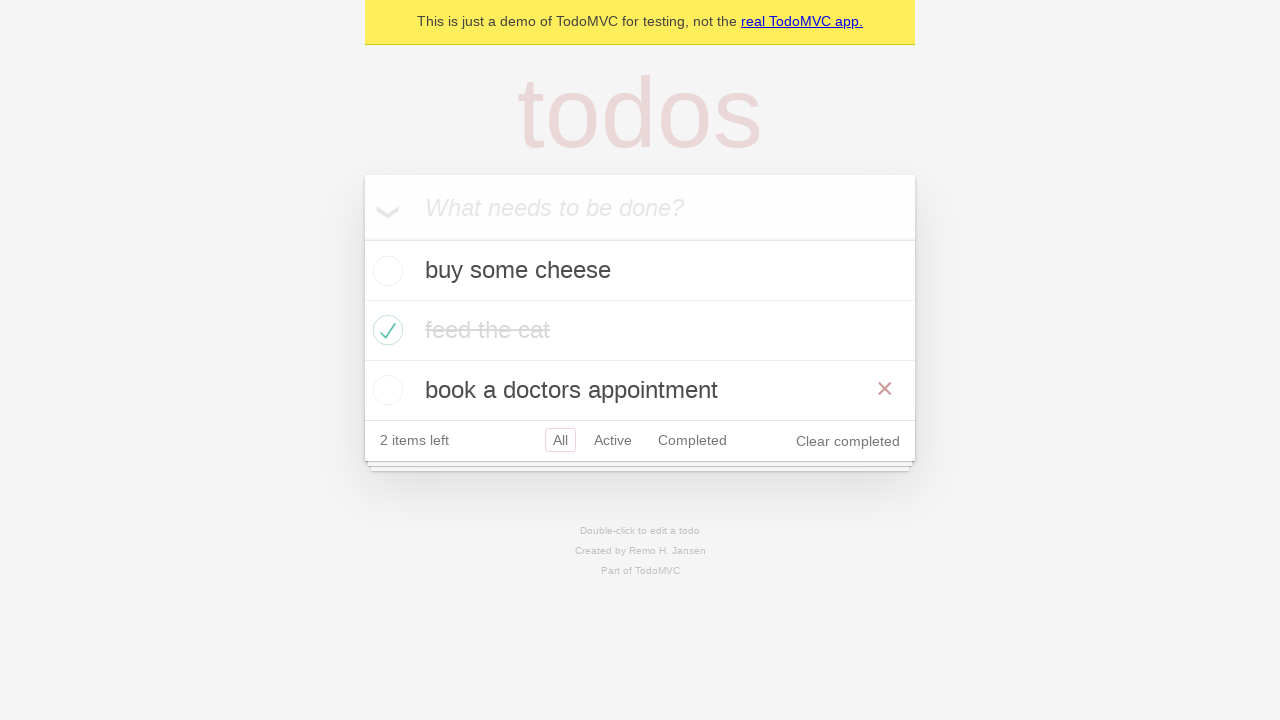